Tests a booking form by waiting for the price to drop to $100, clicking book, solving a math problem, and submitting the answer

Starting URL: http://suninjuly.github.io/explicit_wait2.html

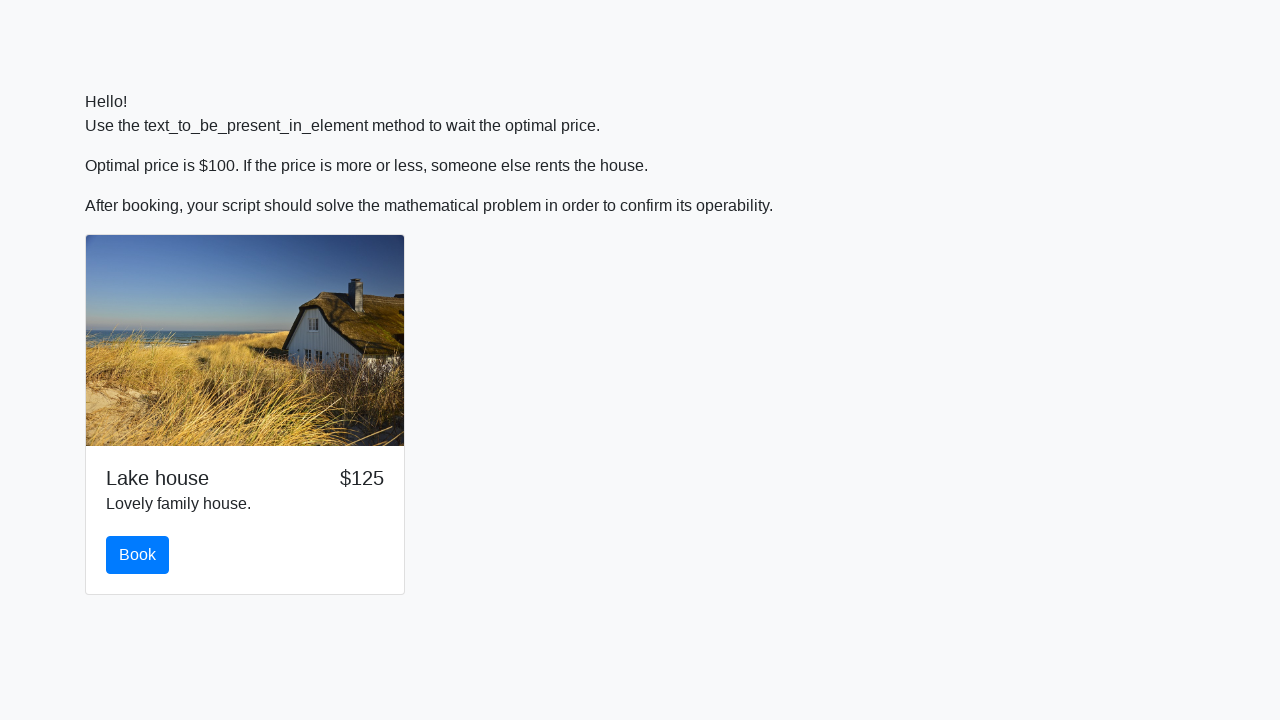

Waited for price to drop to $100
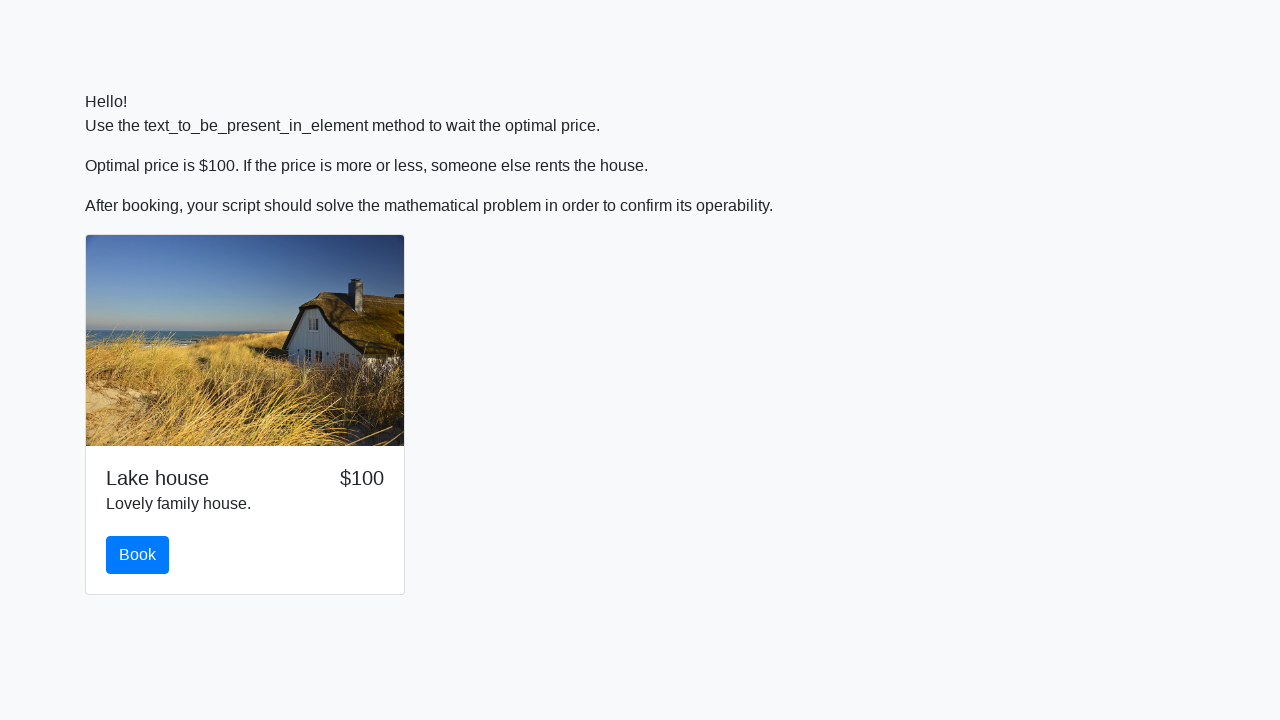

Clicked the book button at (138, 555) on #book
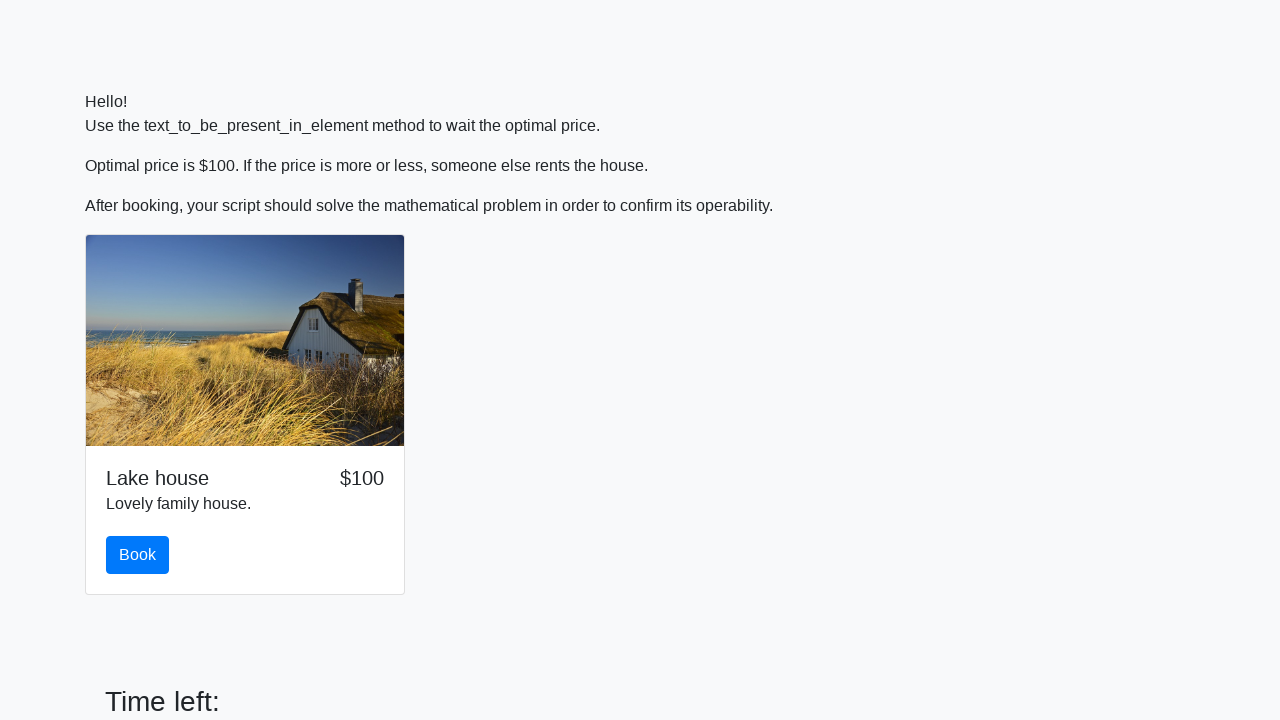

Retrieved x value from input field: 295
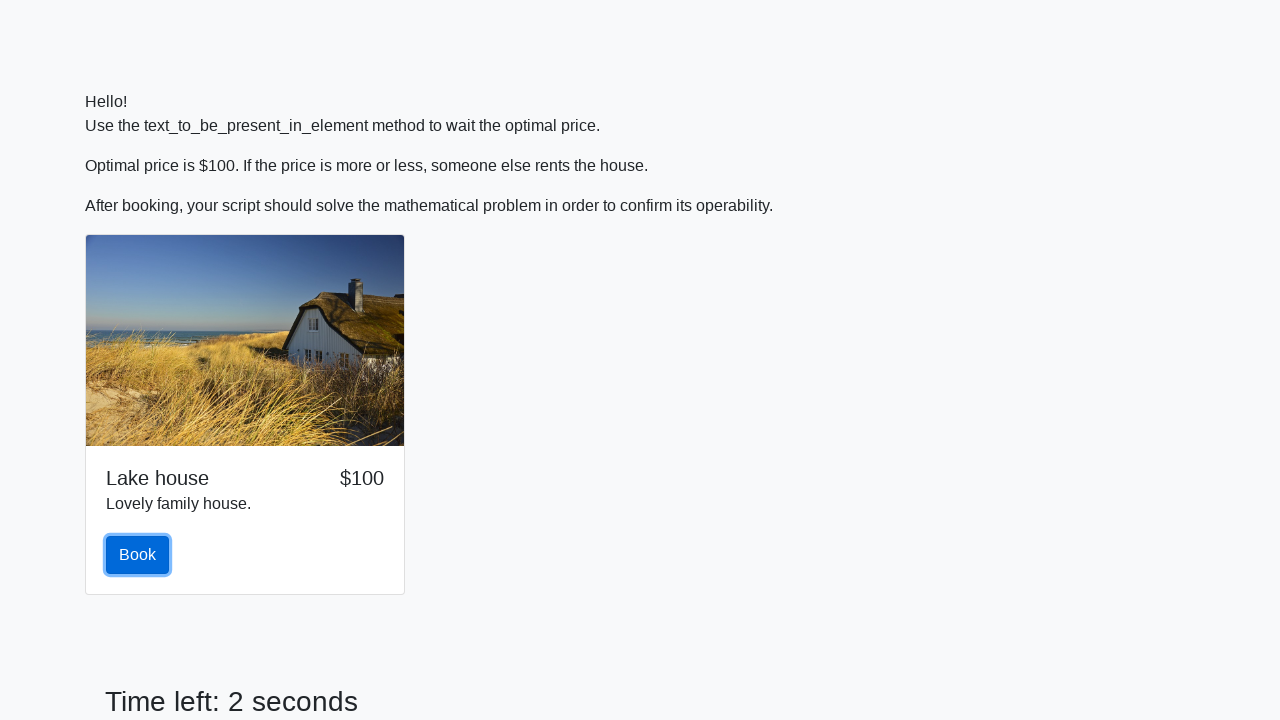

Calculated math result: log(abs(12*sin(295))) = 1.2967478460406712
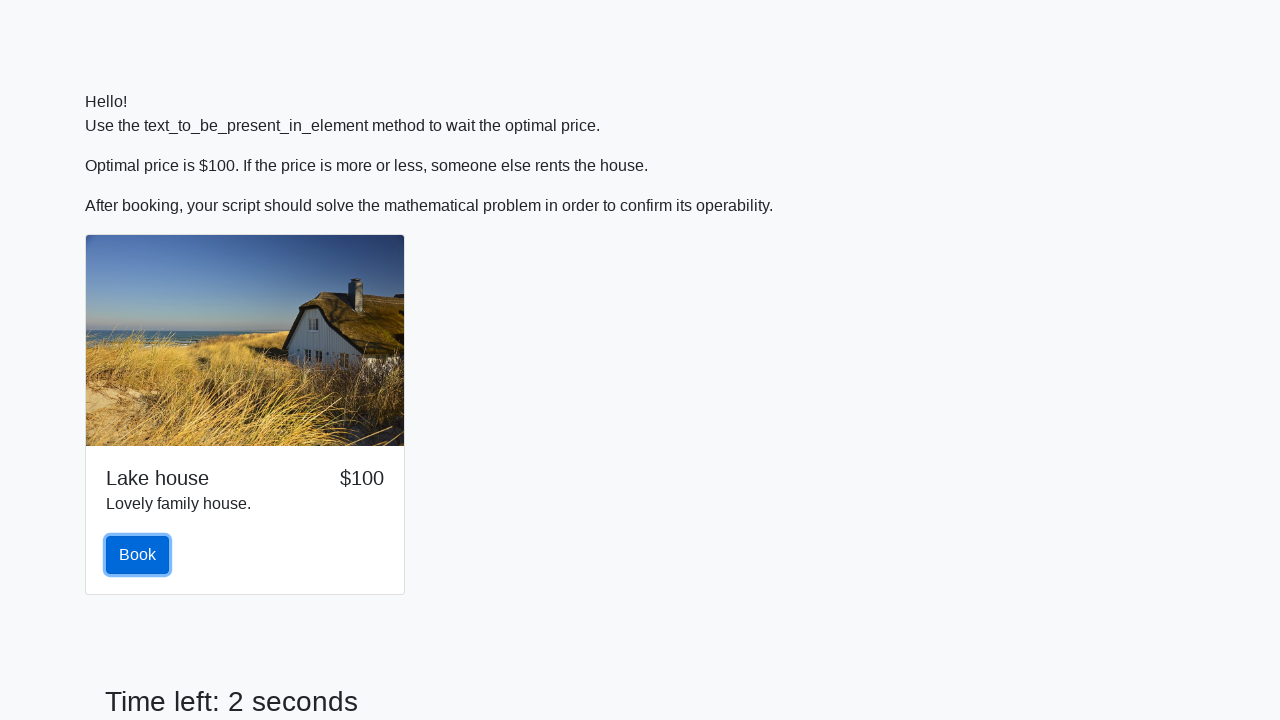

Filled answer field with calculated result: 1.2967478460406712 on #answer
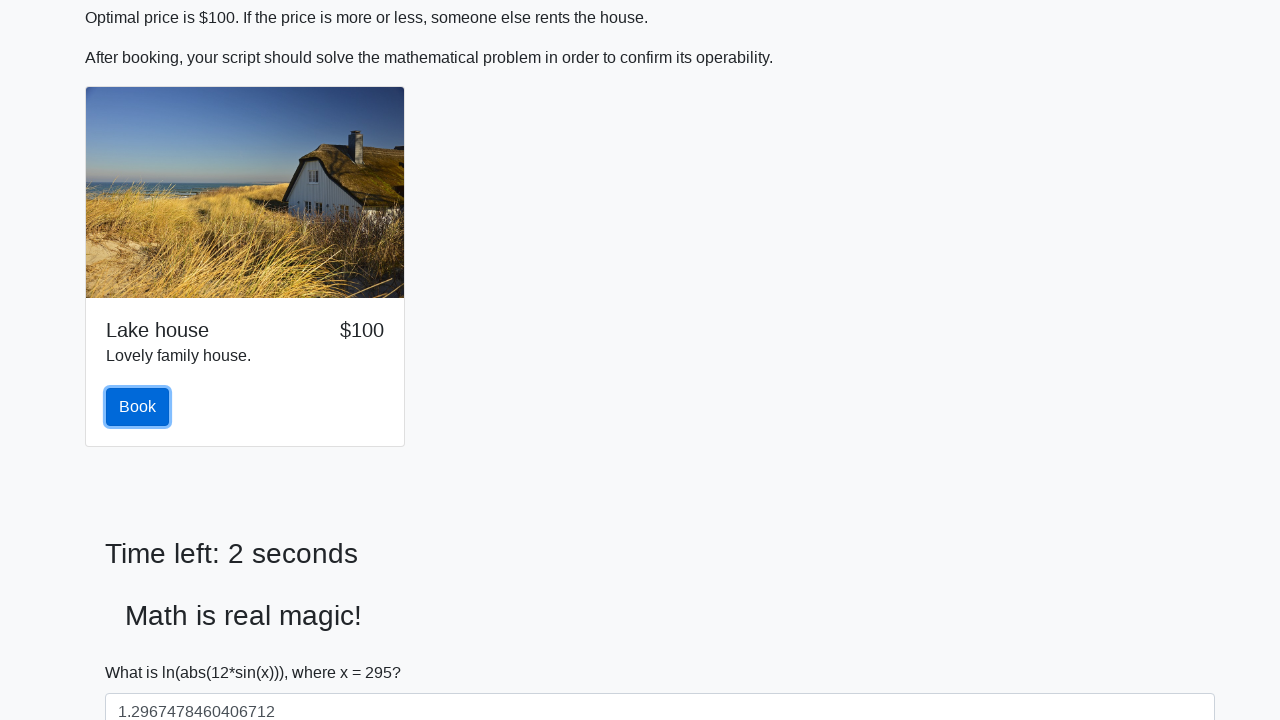

Clicked submit button to solve the problem at (143, 651) on #solve
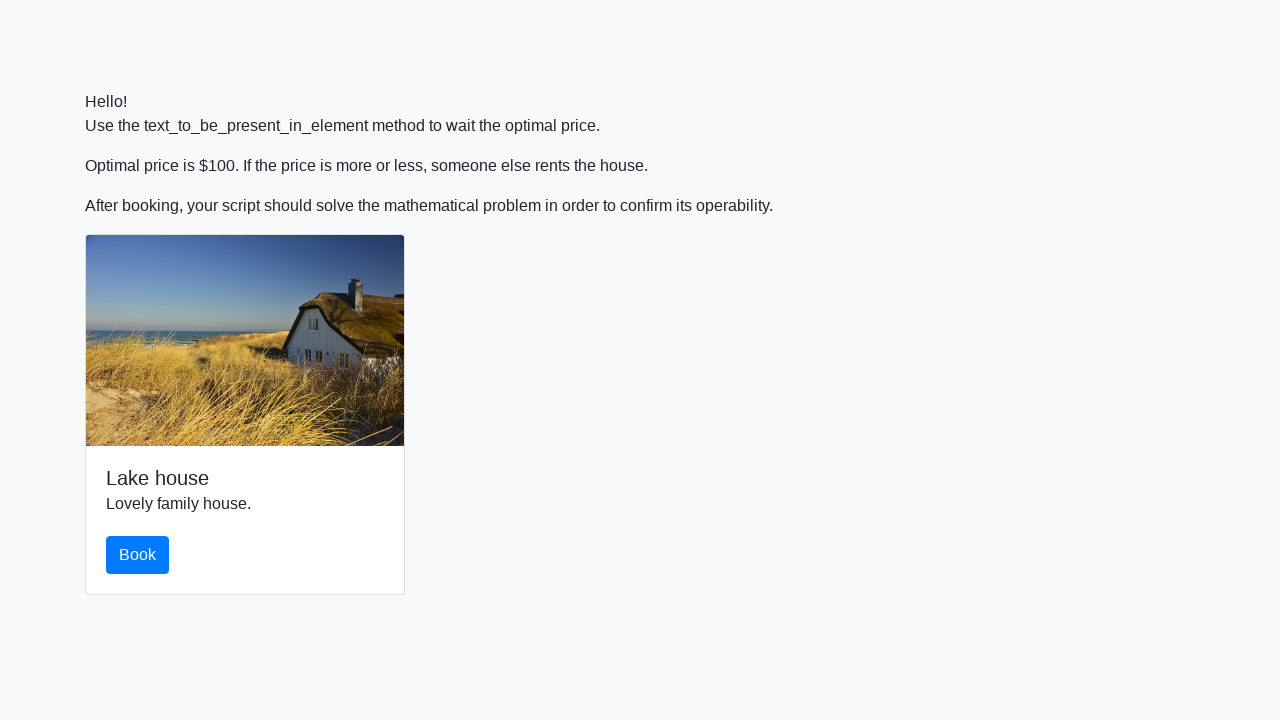

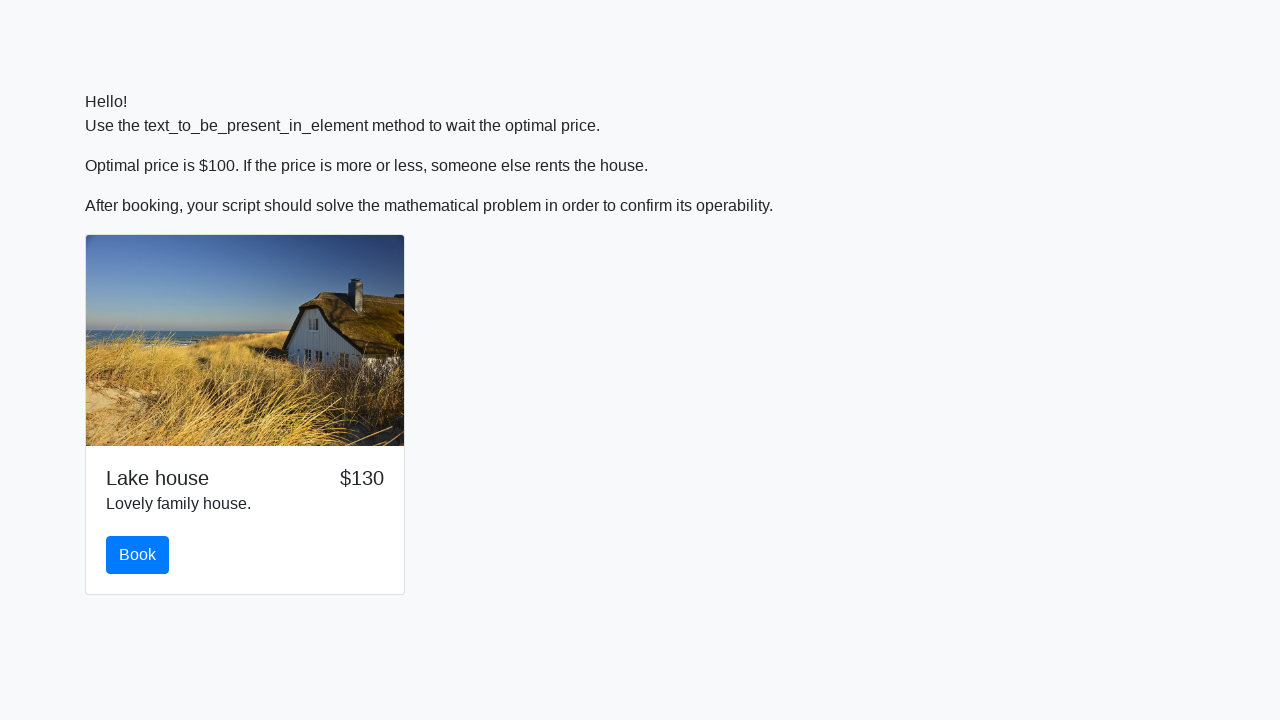